Tests that the 'Active' filter shows only incomplete tasks by adding 3 tasks, completing one, and clicking Active filter

Starting URL: https://todomvc.com/examples/react/dist

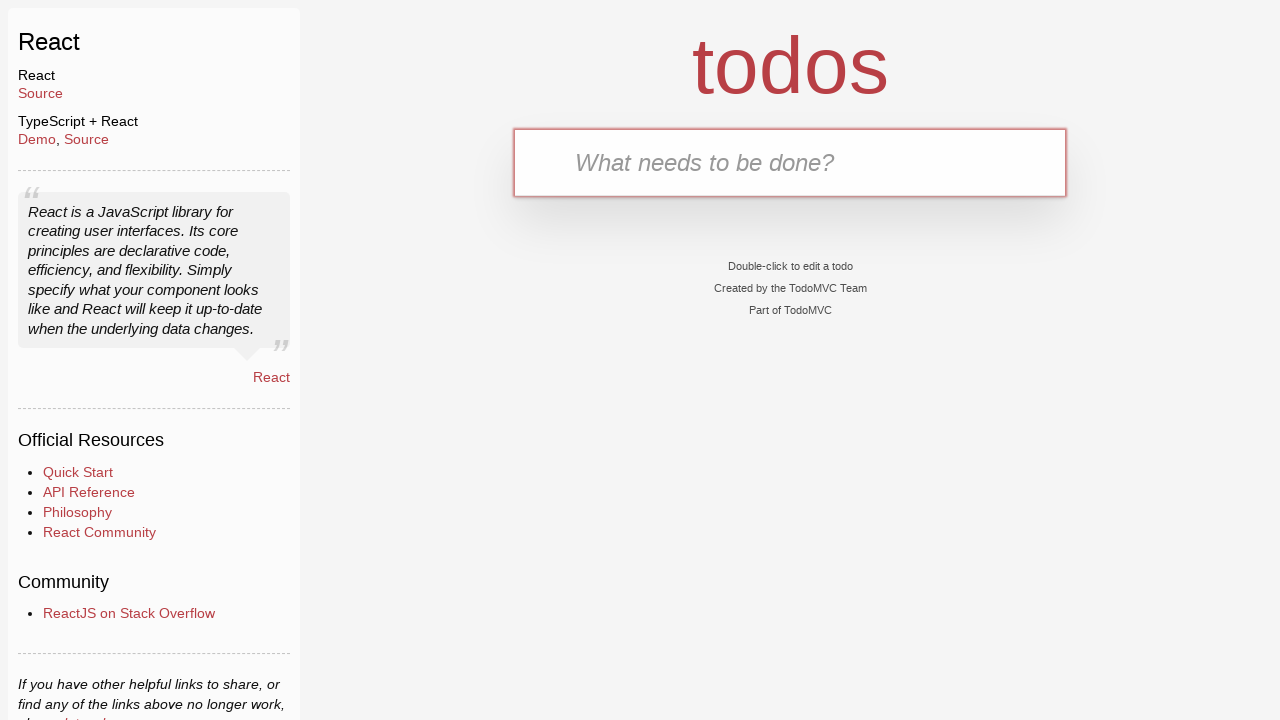

Filled input field with 'Task 1' on input[placeholder='What needs to be done?']
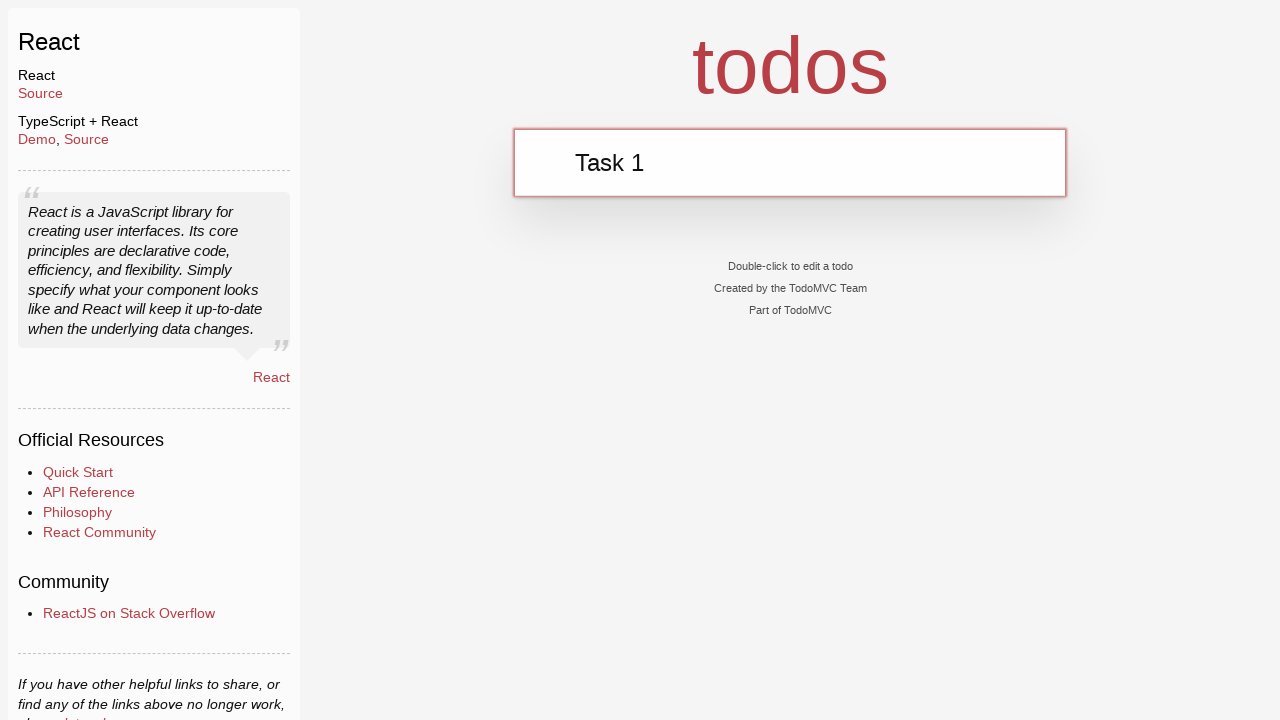

Pressed Enter to add Task 1 on input[placeholder='What needs to be done?']
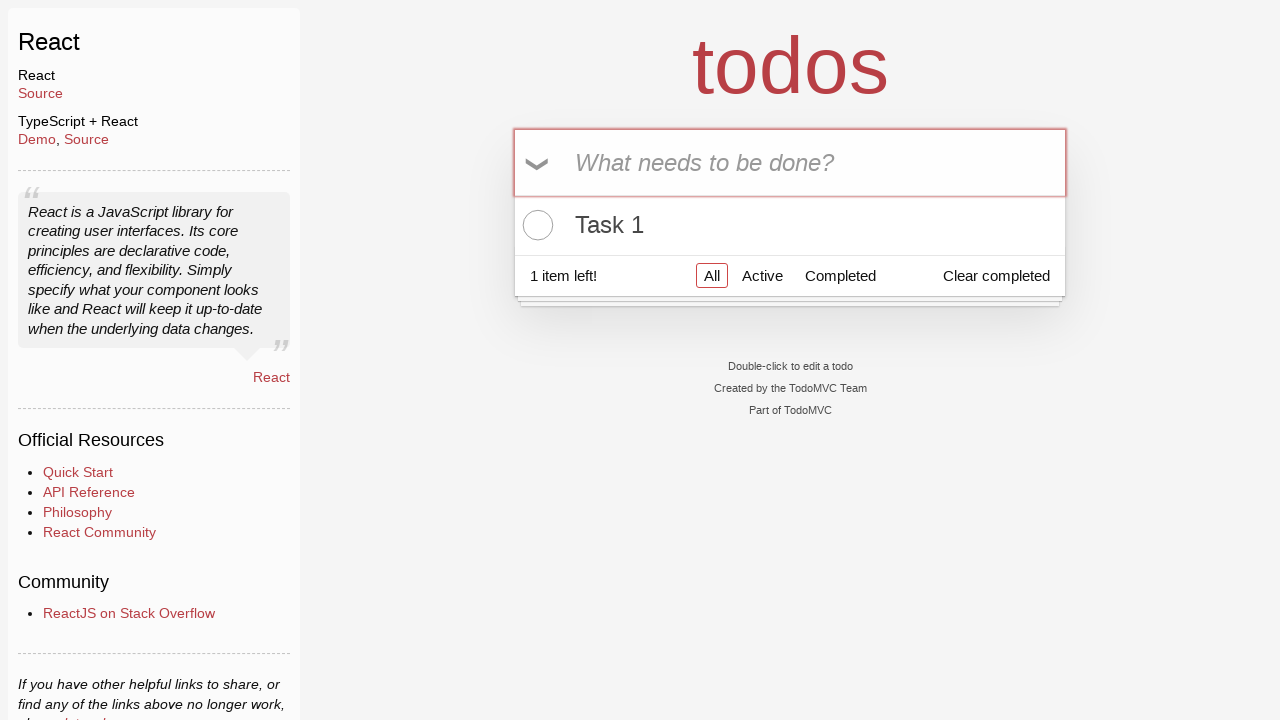

Filled input field with 'Task 2' on input[placeholder='What needs to be done?']
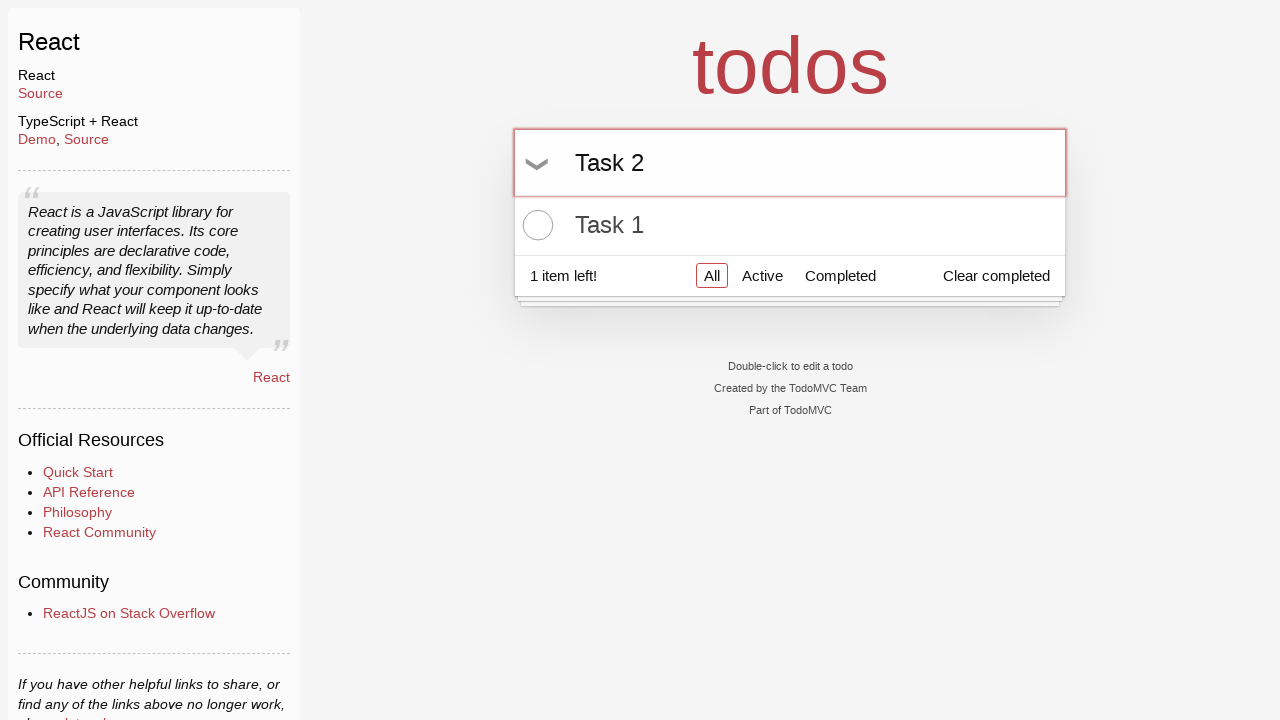

Pressed Enter to add Task 2 on input[placeholder='What needs to be done?']
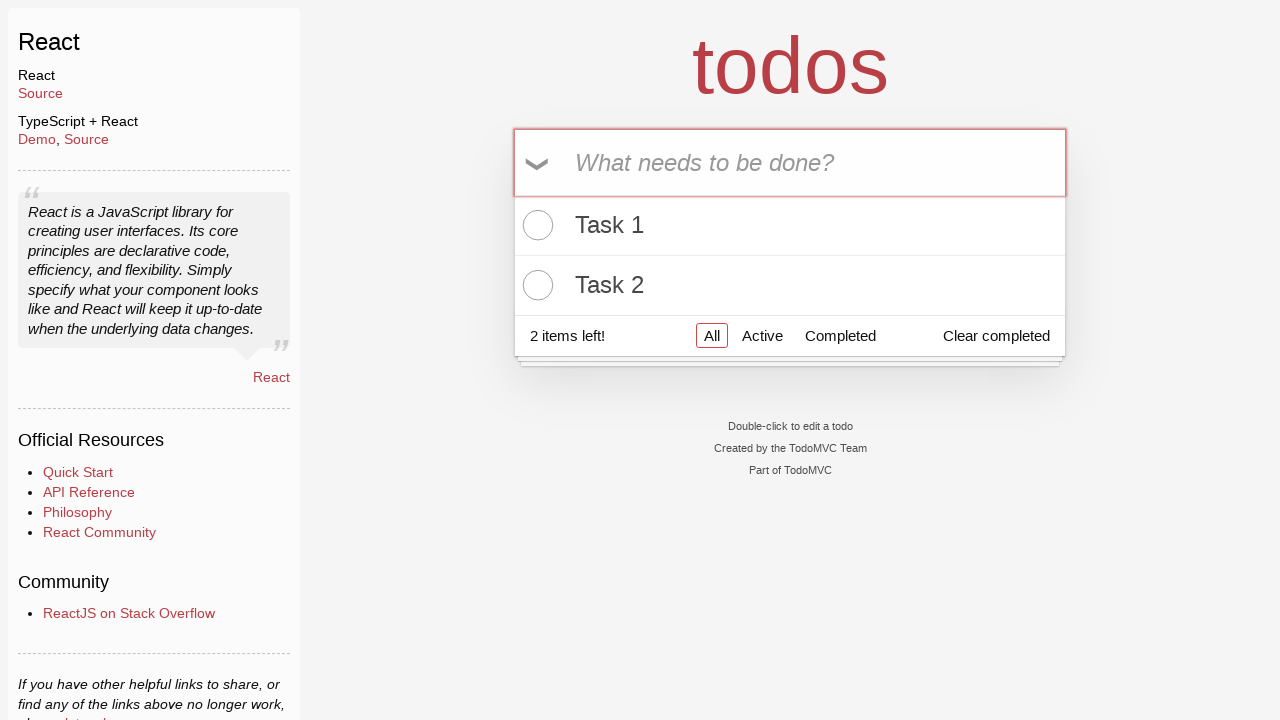

Filled input field with 'Task 3' on input[placeholder='What needs to be done?']
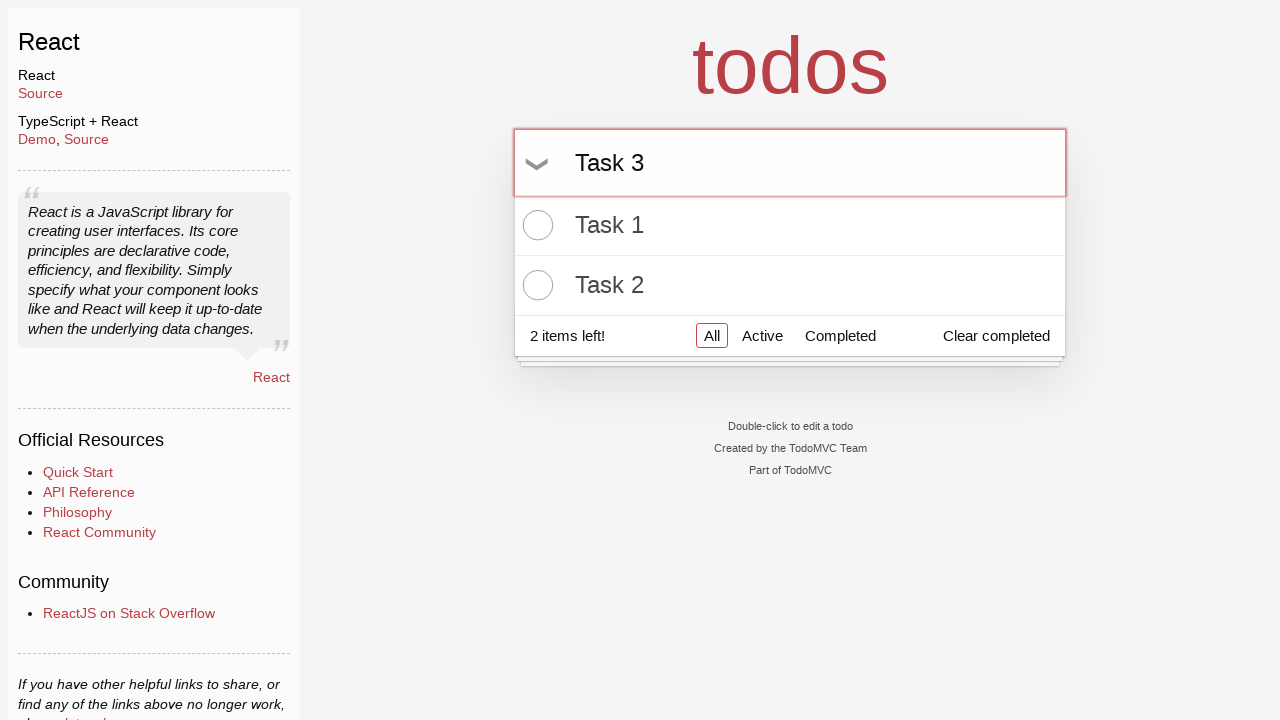

Pressed Enter to add Task 3 on input[placeholder='What needs to be done?']
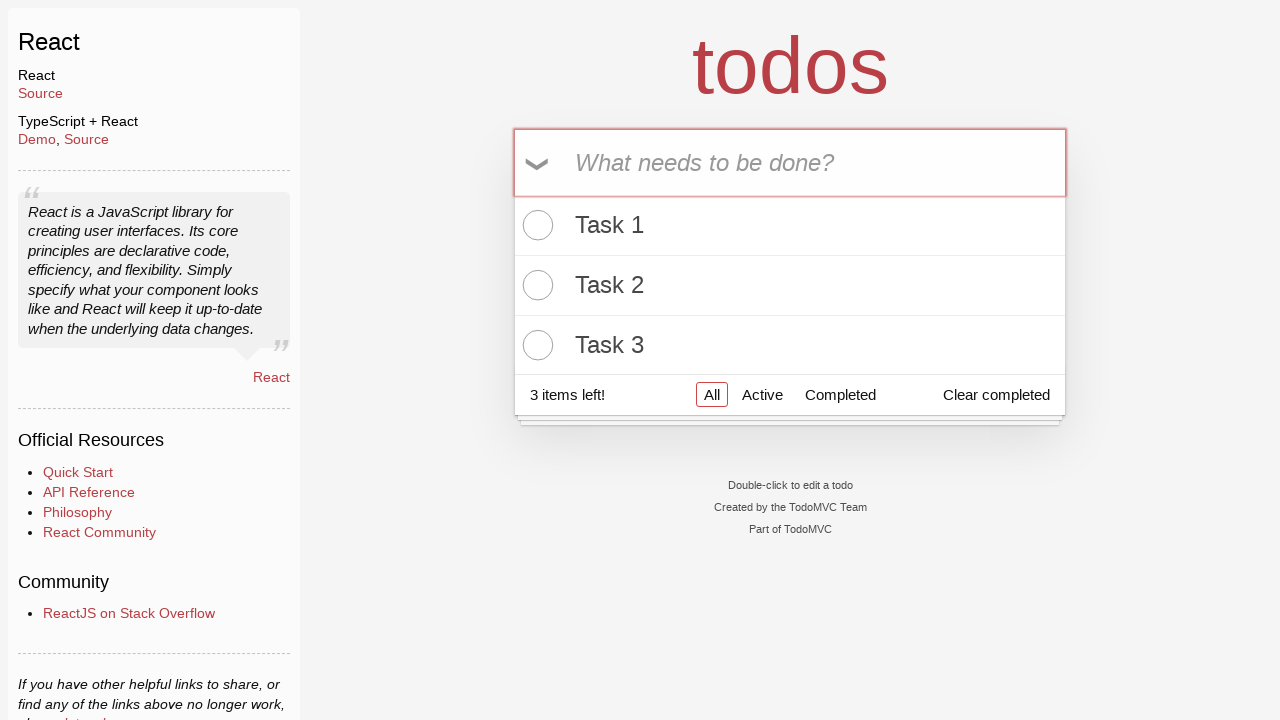

Clicked toggle checkbox on first task to mark as completed at (535, 225) on .toggle >> nth=0
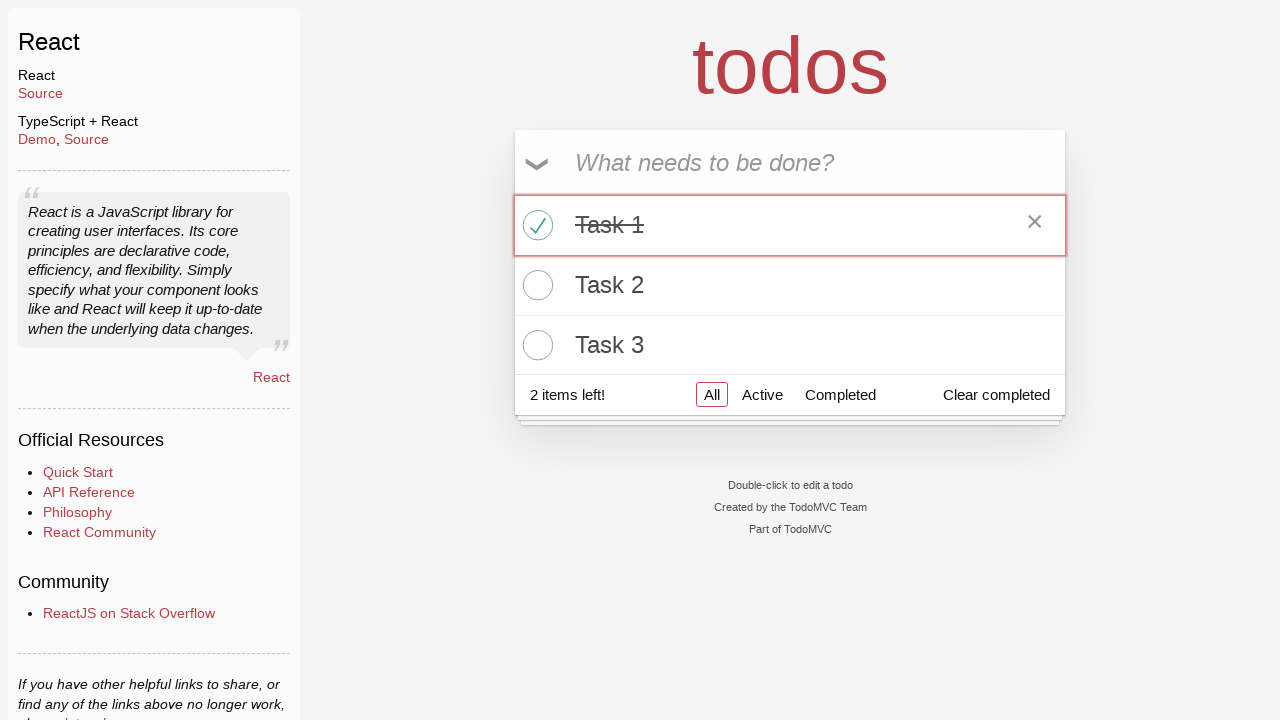

Clicked 'Active' filter to show only incomplete tasks at (762, 395) on a:has-text('Active')
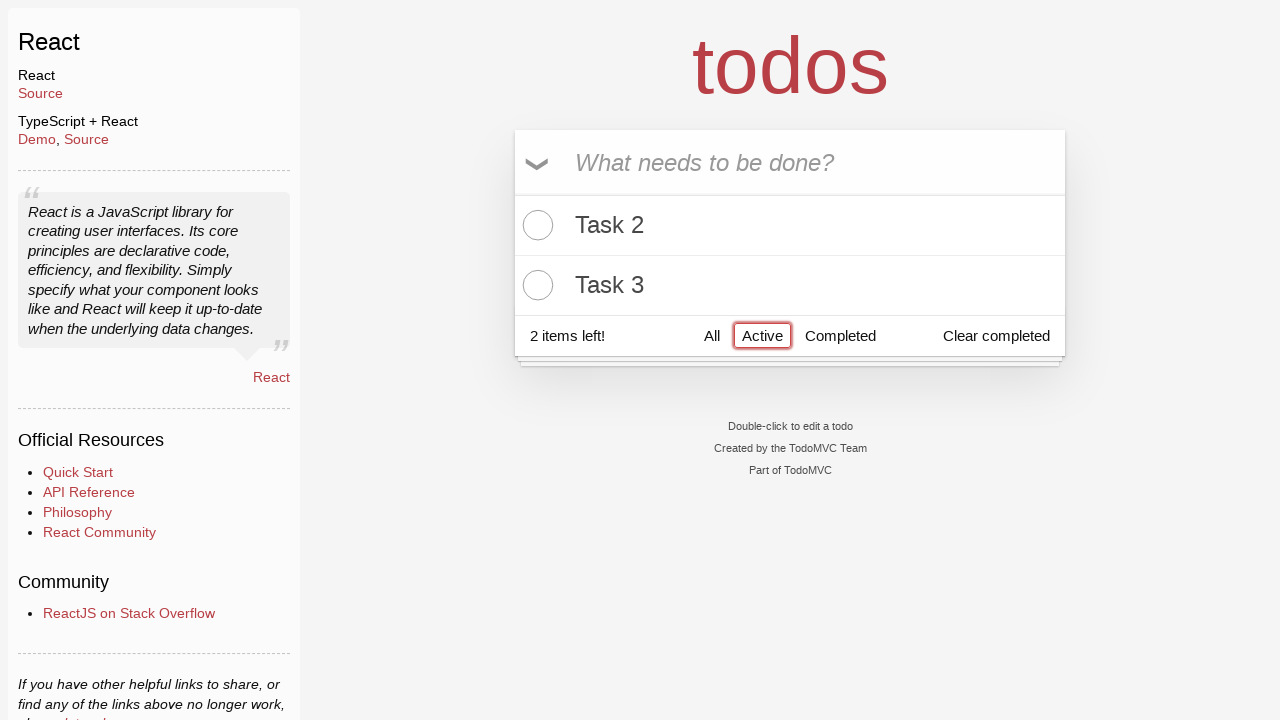

Verified that only active (incomplete) tasks are visible
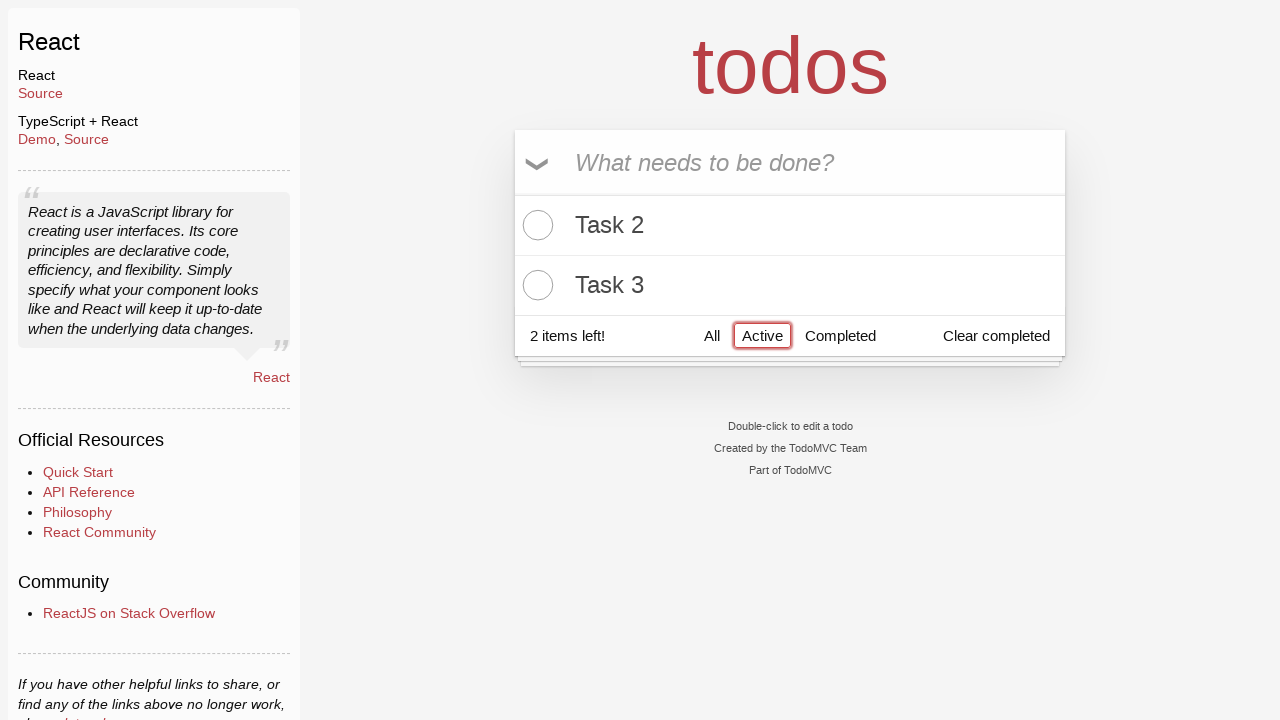

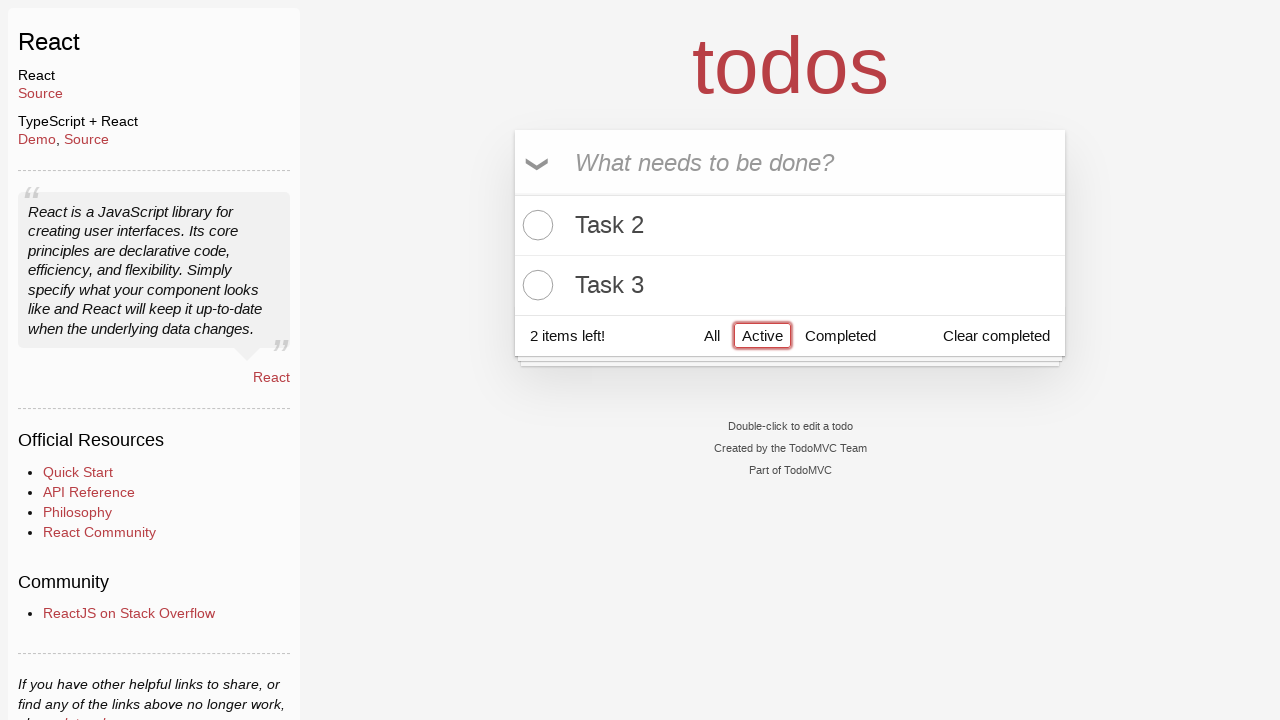